Tests the passenger count update functionality on SpiceJet's homepage by opening the travellers selector, incrementing adult passenger count 4 times, and confirming the selection.

Starting URL: https://spicejet.com

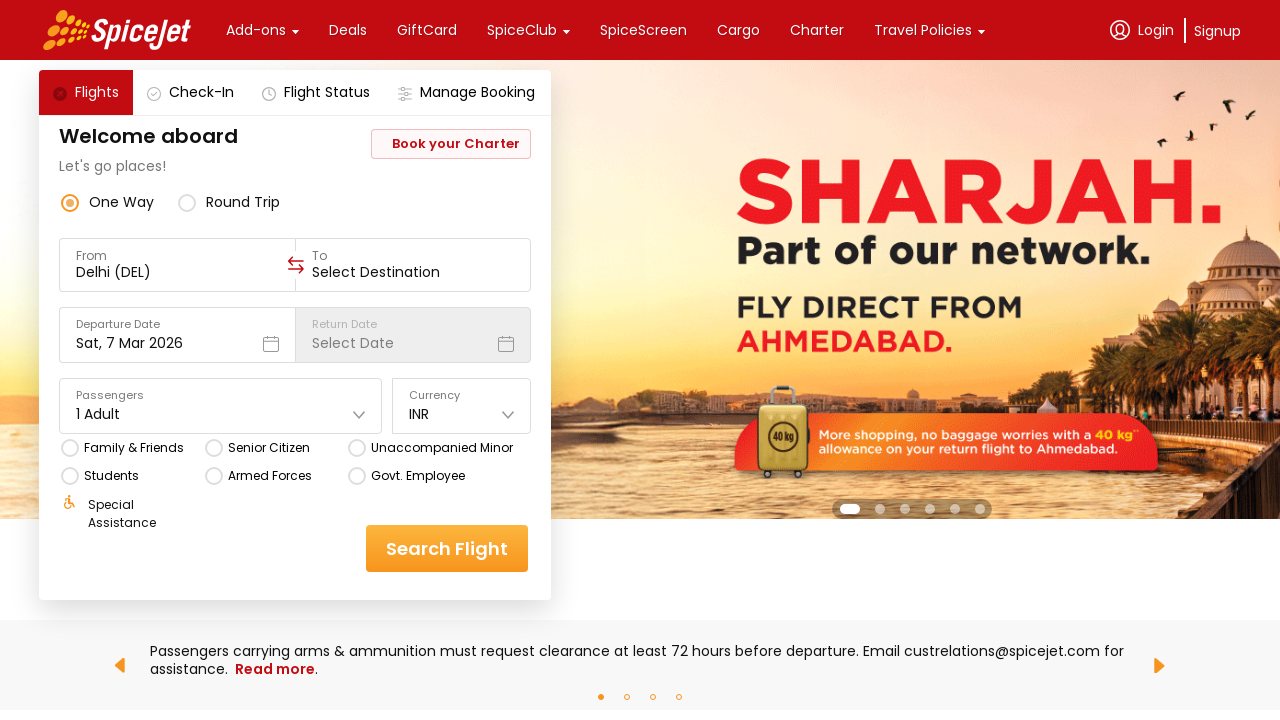

Clicked on travellers selector to open passenger selection at (221, 406) on div[data-testid='home-page-travellers']
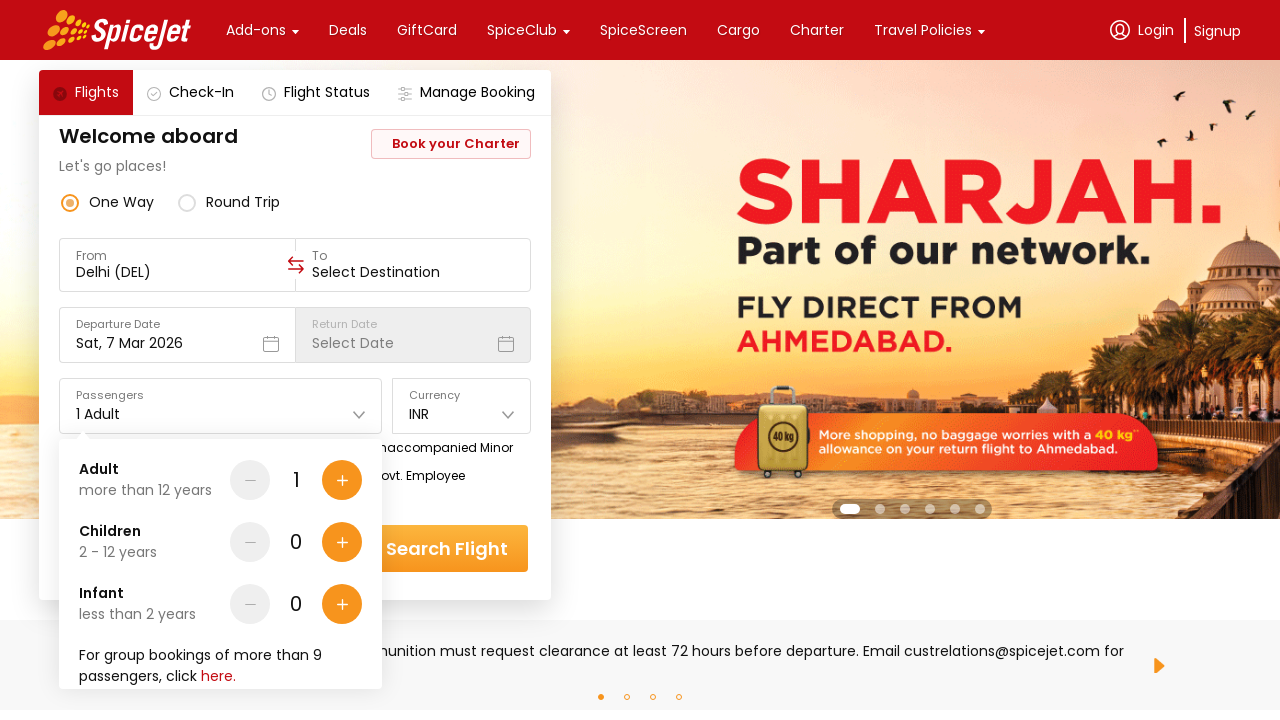

Passenger selector appeared and loaded
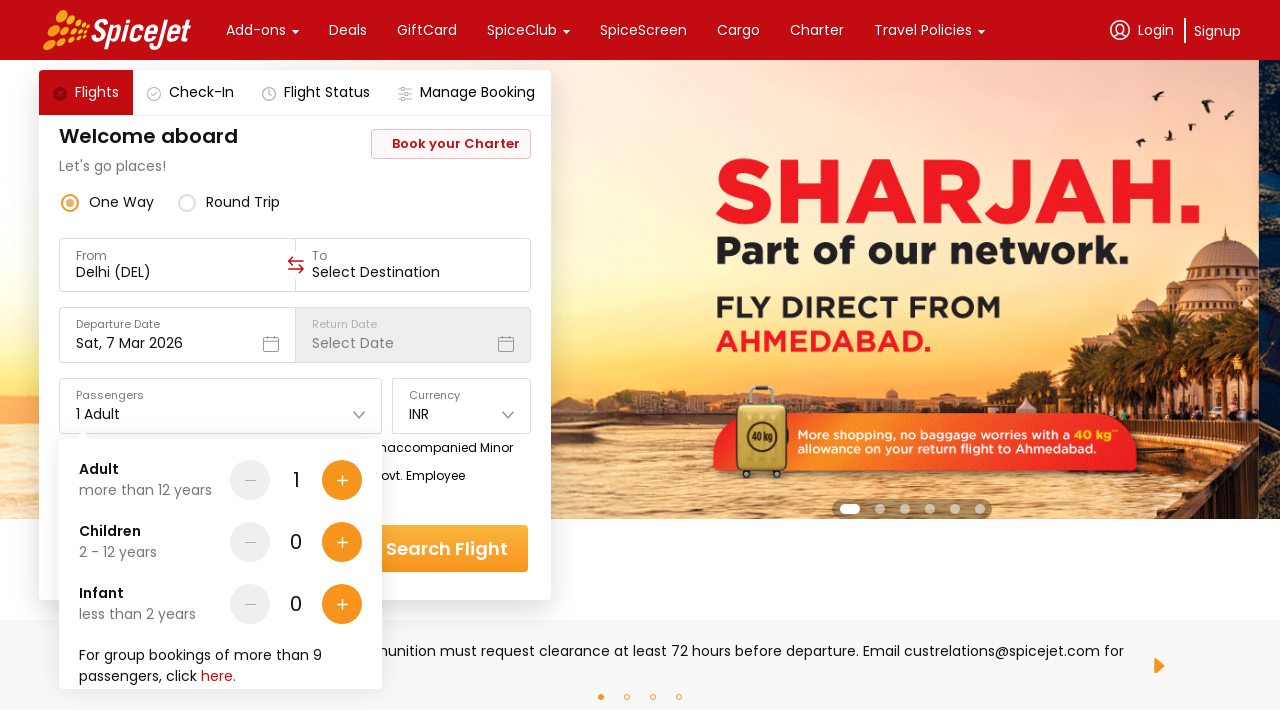

Incremented adult passenger count (click 1 of 4) at (342, 480) on div[data-testid='Adult-testID-plus-one-cta']
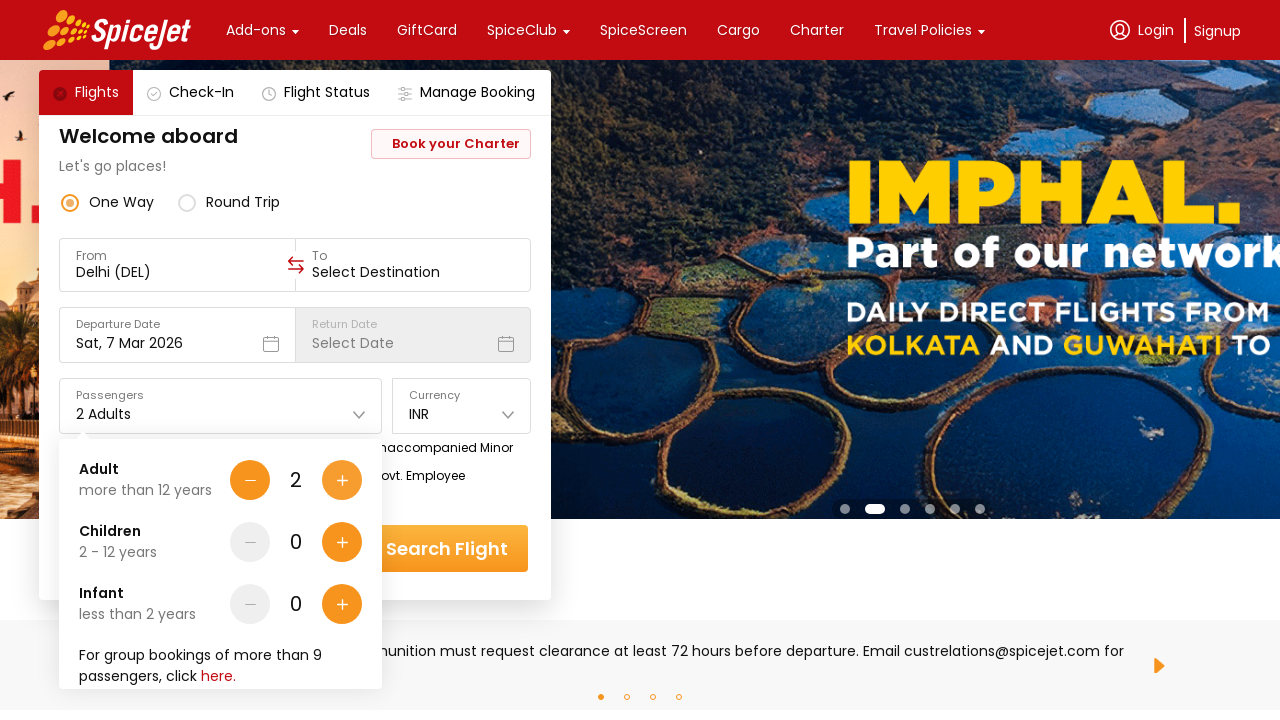

Incremented adult passenger count (click 2 of 4) at (342, 480) on div[data-testid='Adult-testID-plus-one-cta']
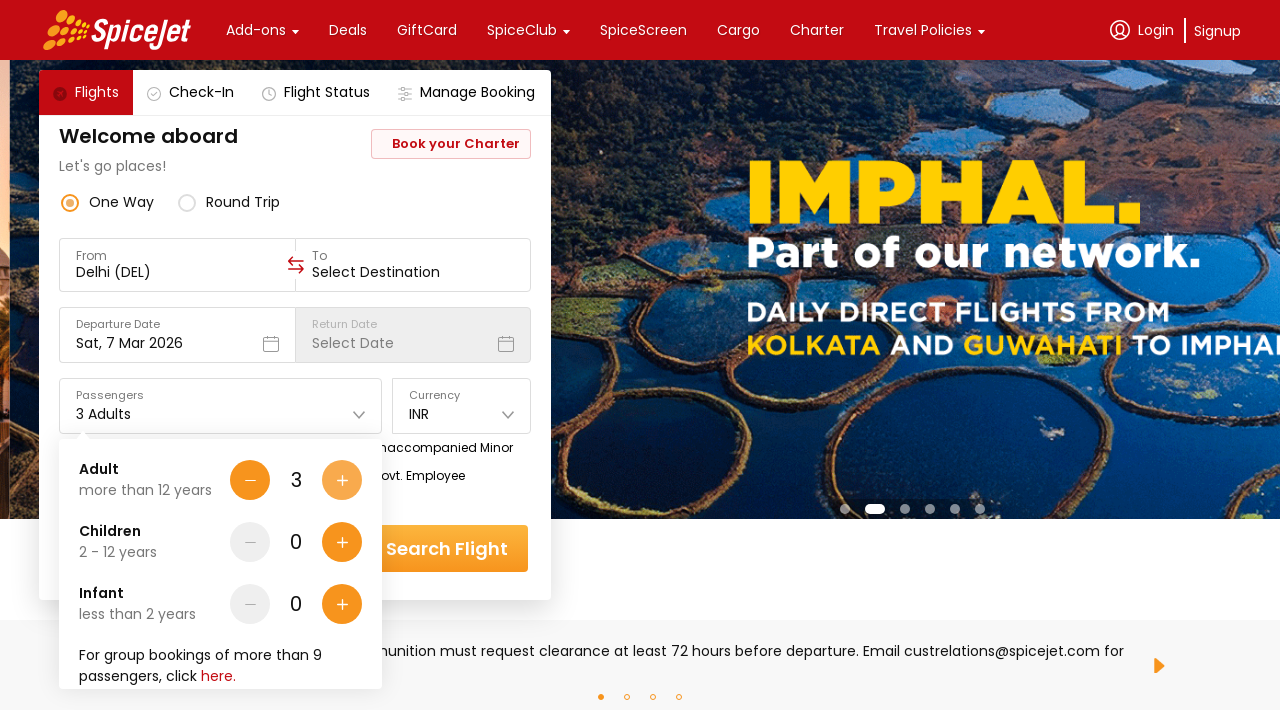

Incremented adult passenger count (click 3 of 4) at (342, 480) on div[data-testid='Adult-testID-plus-one-cta']
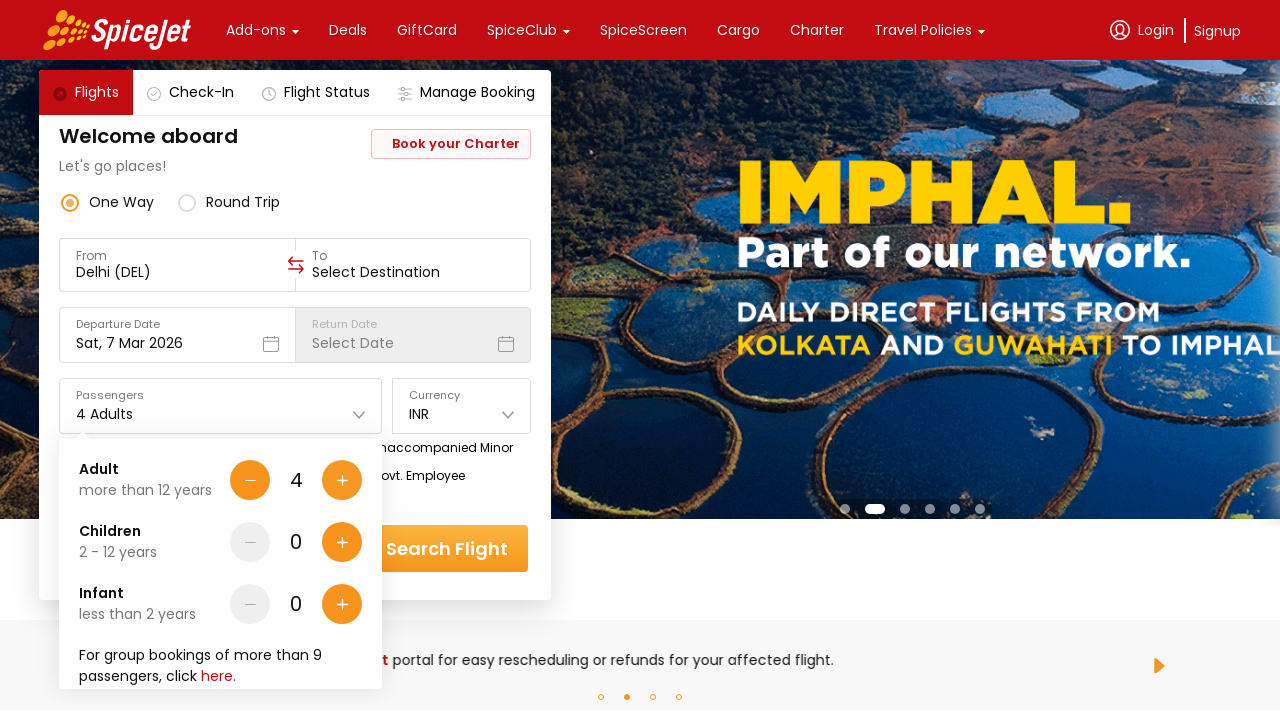

Incremented adult passenger count (click 4 of 4) at (342, 480) on div[data-testid='Adult-testID-plus-one-cta']
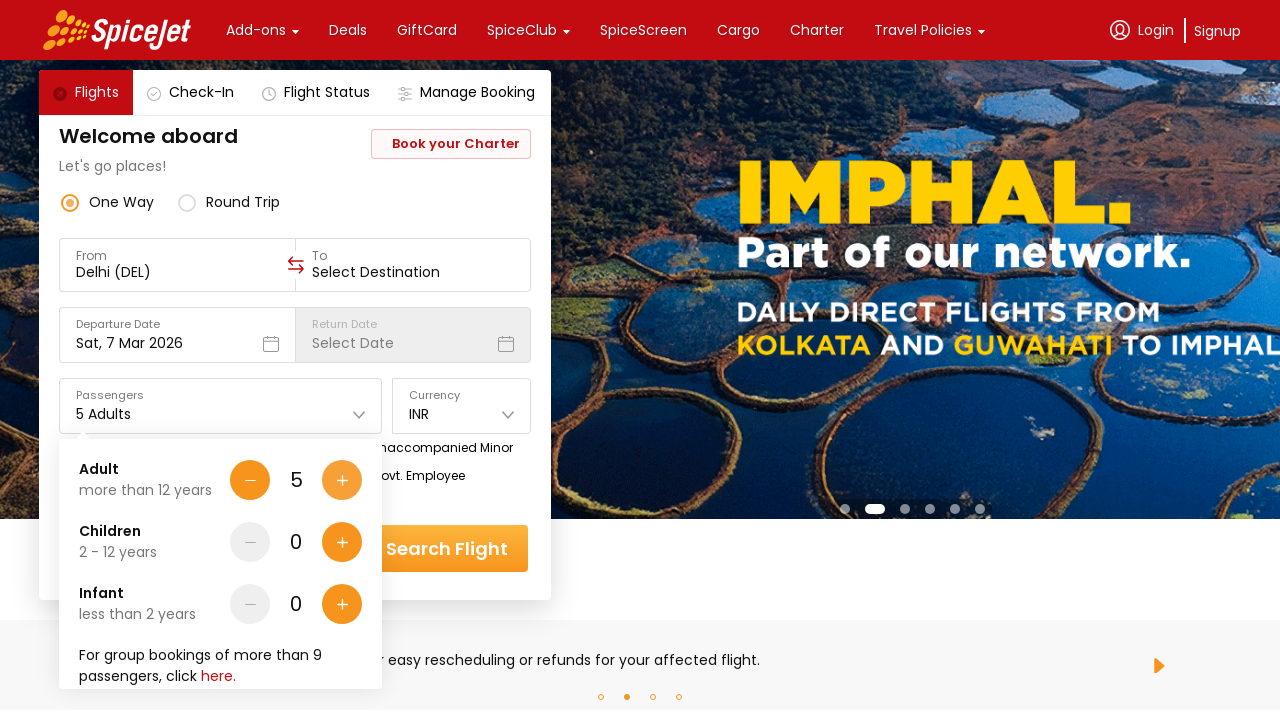

Clicked done button to confirm passenger selection at (317, 648) on div[data-testid='home-page-travellers-done-cta']
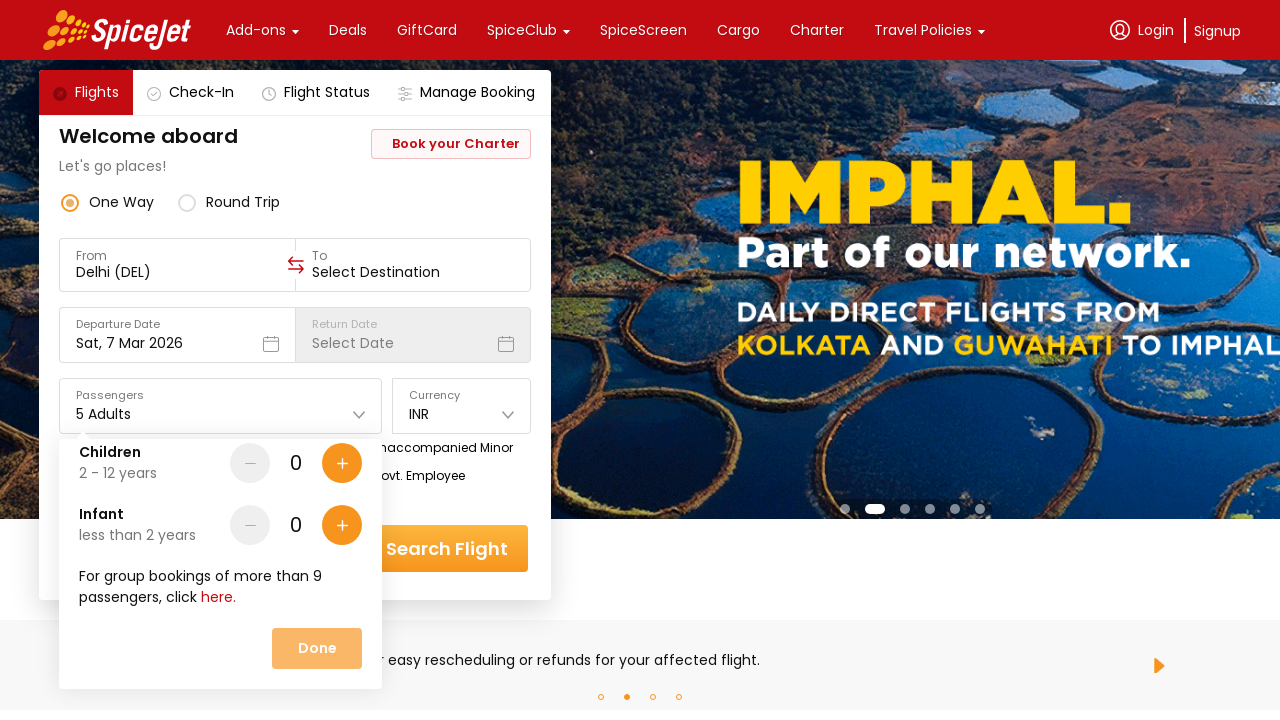

Travellers section updated with new passenger count
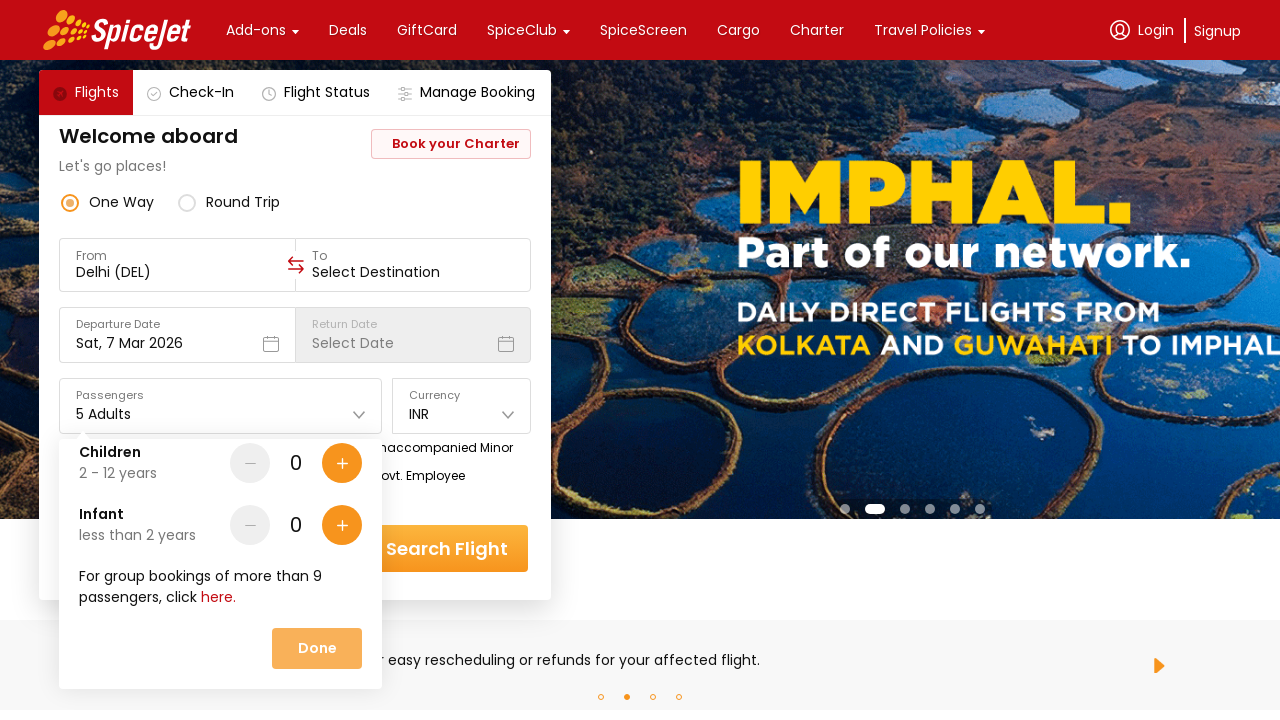

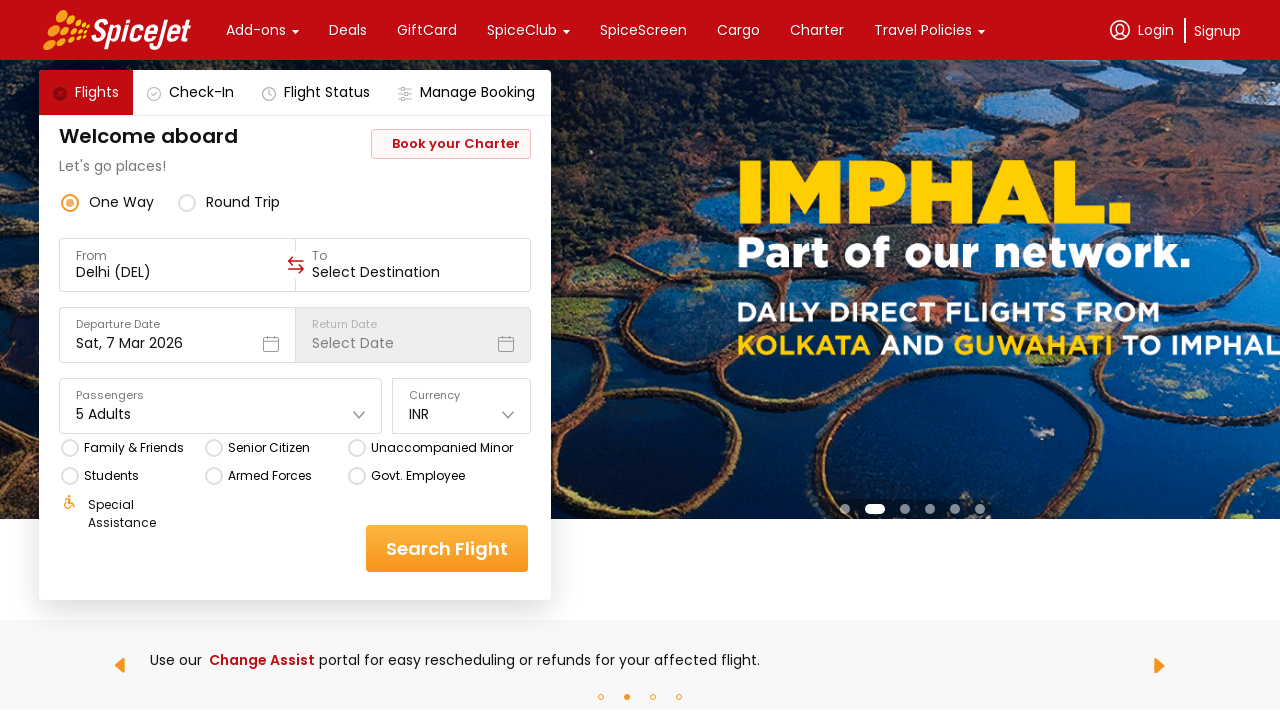